Tests clicking an invalid URL link on the DemoQA links page and verifies the response message is displayed

Starting URL: https://demoqa.com/links

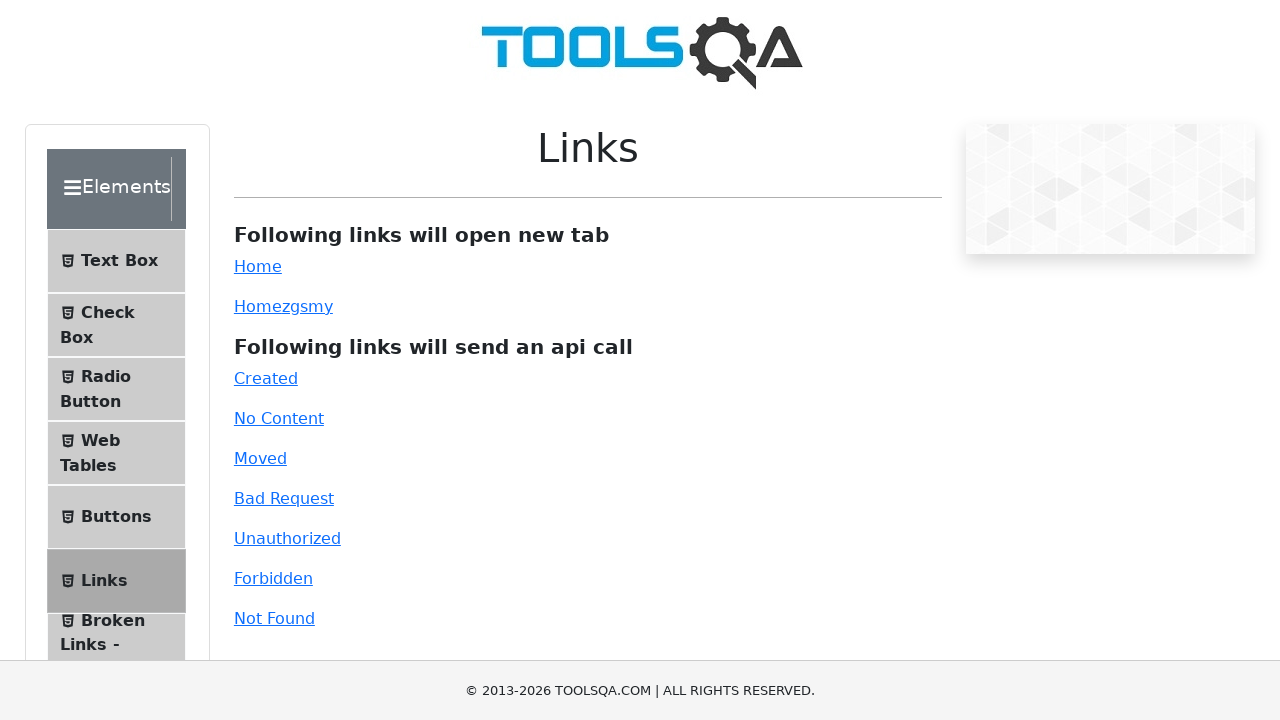

Clicked the invalid URL link at (274, 618) on #invalid-url
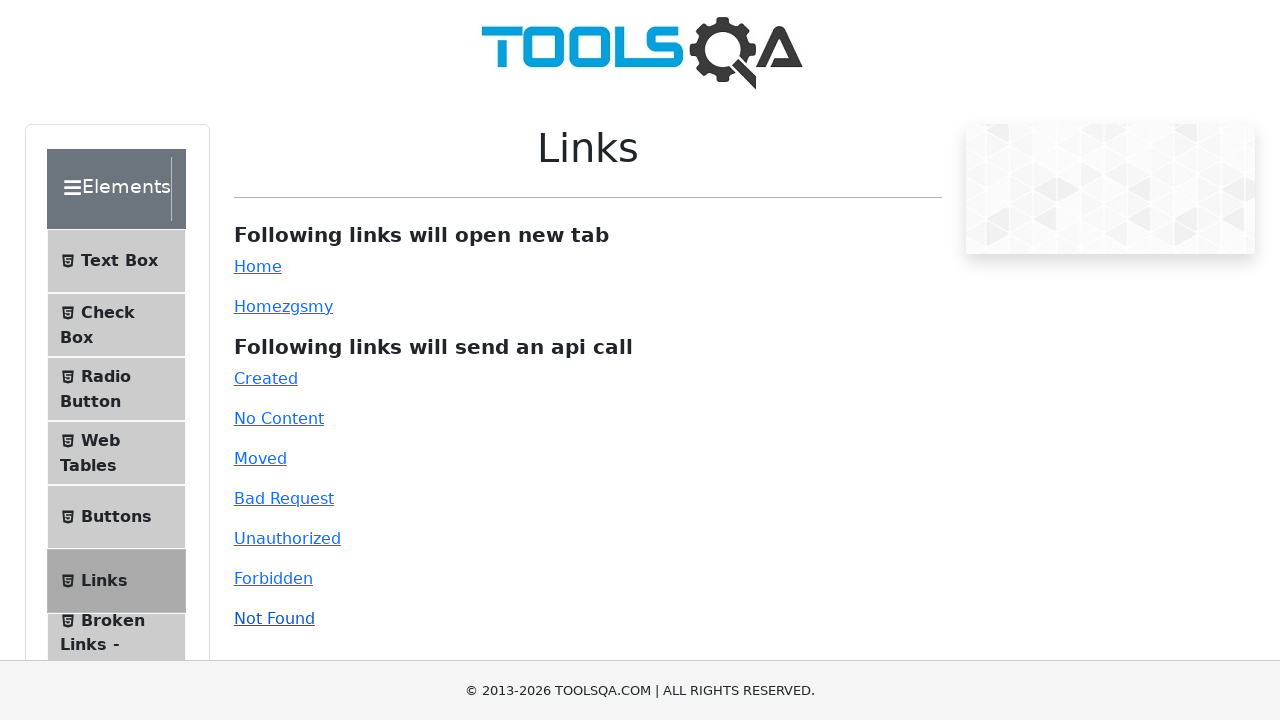

Link response message appeared on the page
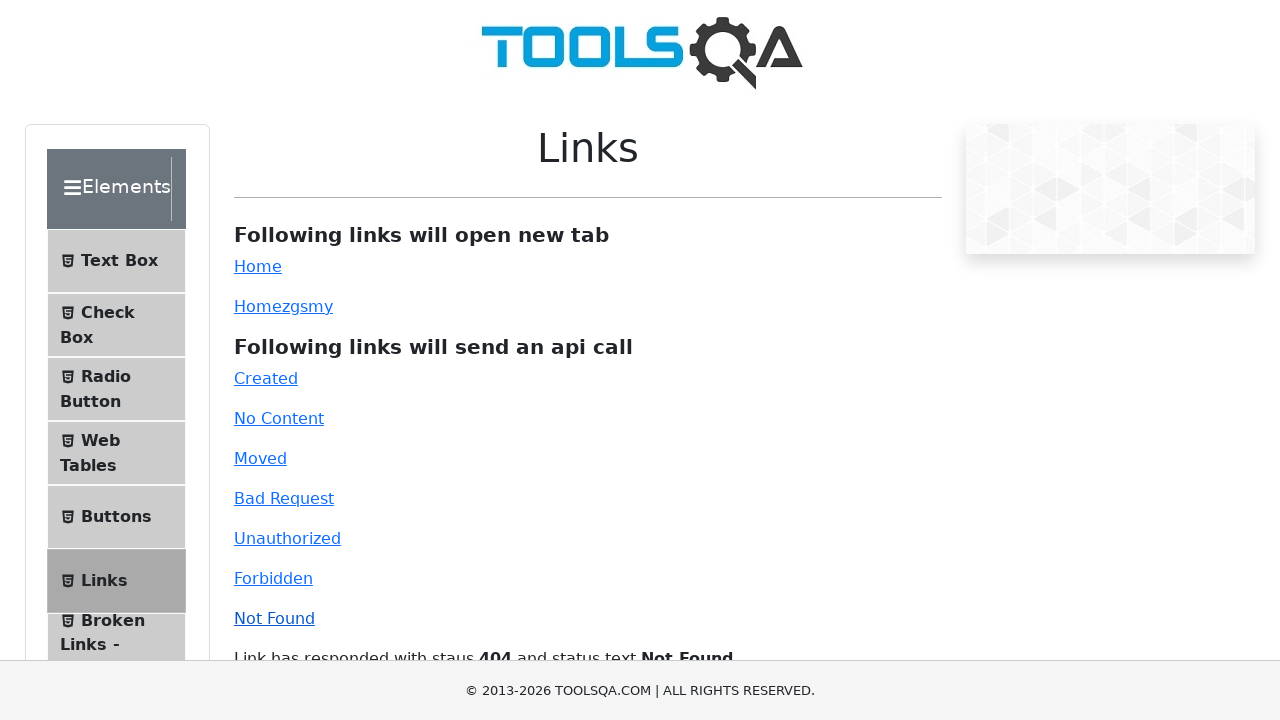

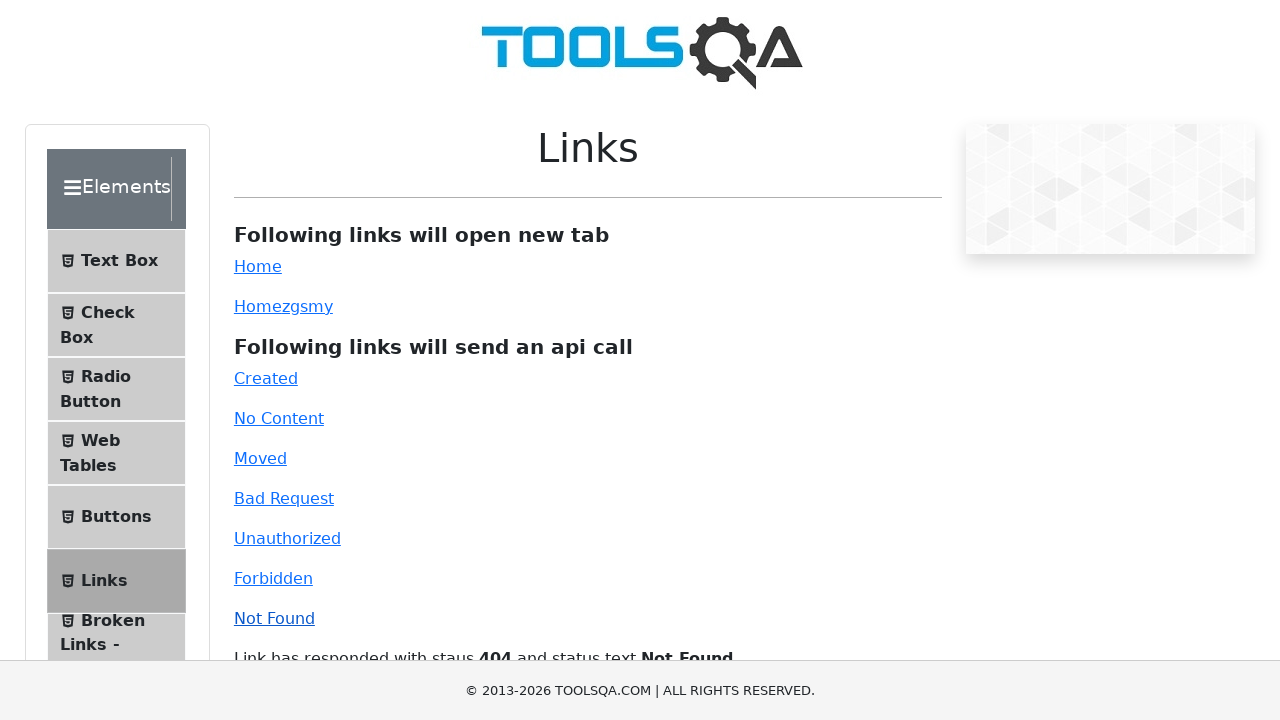